Tests form interactions on a practice Angular site by checking a checkbox, selecting a dropdown option, clicking a radio button, filling a password field, submitting the form, and then navigating to shop and adding a product to cart.

Starting URL: https://rahulshettyacademy.com/angularpractice/

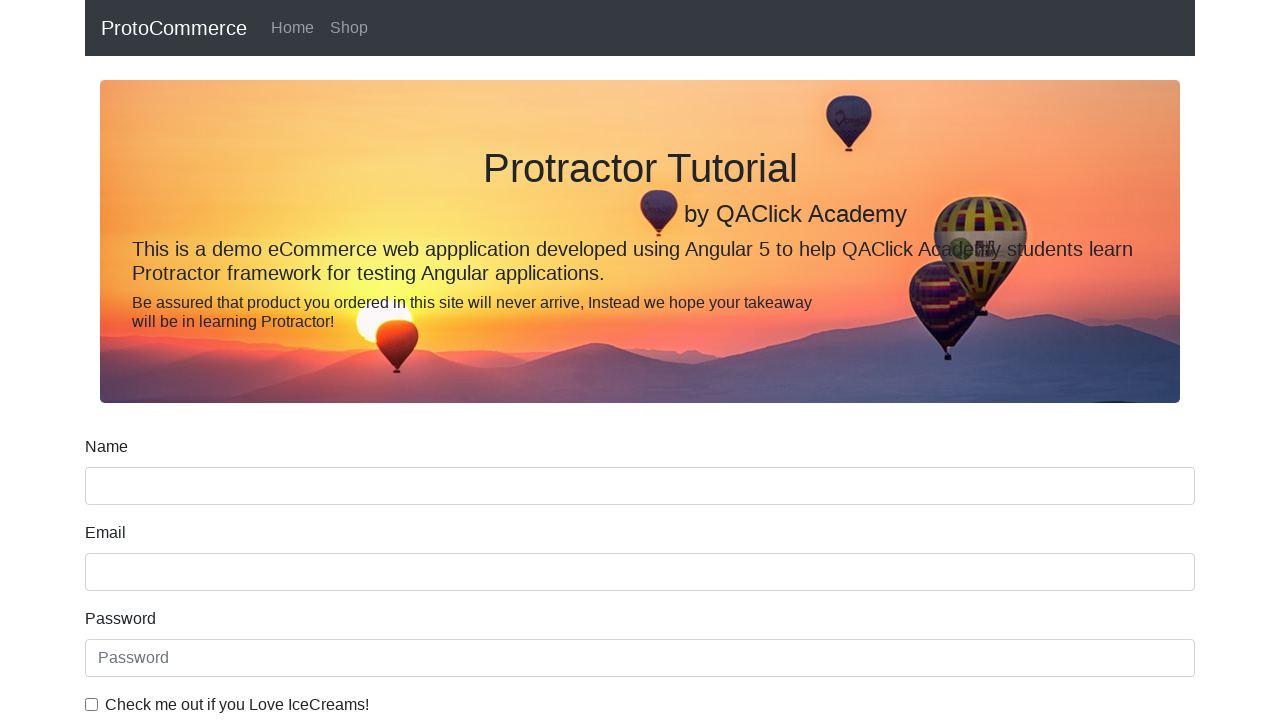

Checked the ice cream checkbox at (92, 704) on internal:label="Check me out if you Love IceCreams!"i
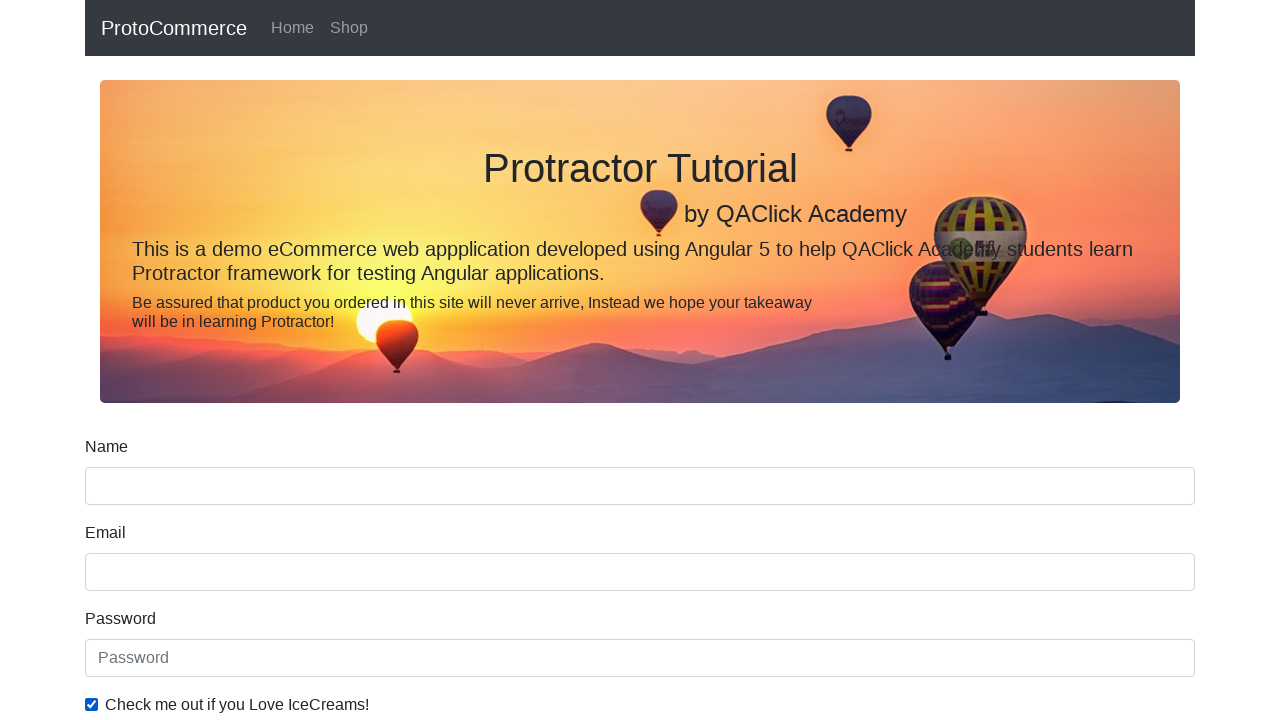

Selected 'Female' from Gender dropdown on internal:label="Gender"i
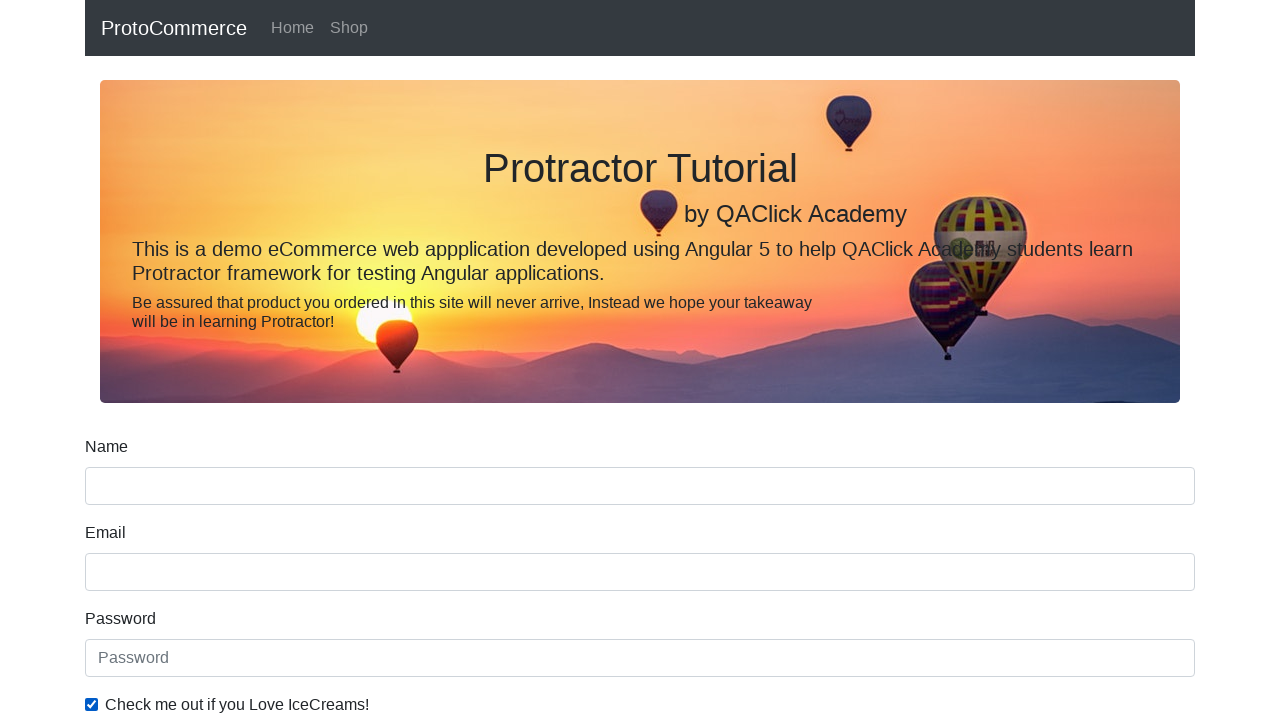

Clicked the Employed radio button at (326, 360) on internal:label="Employed"i
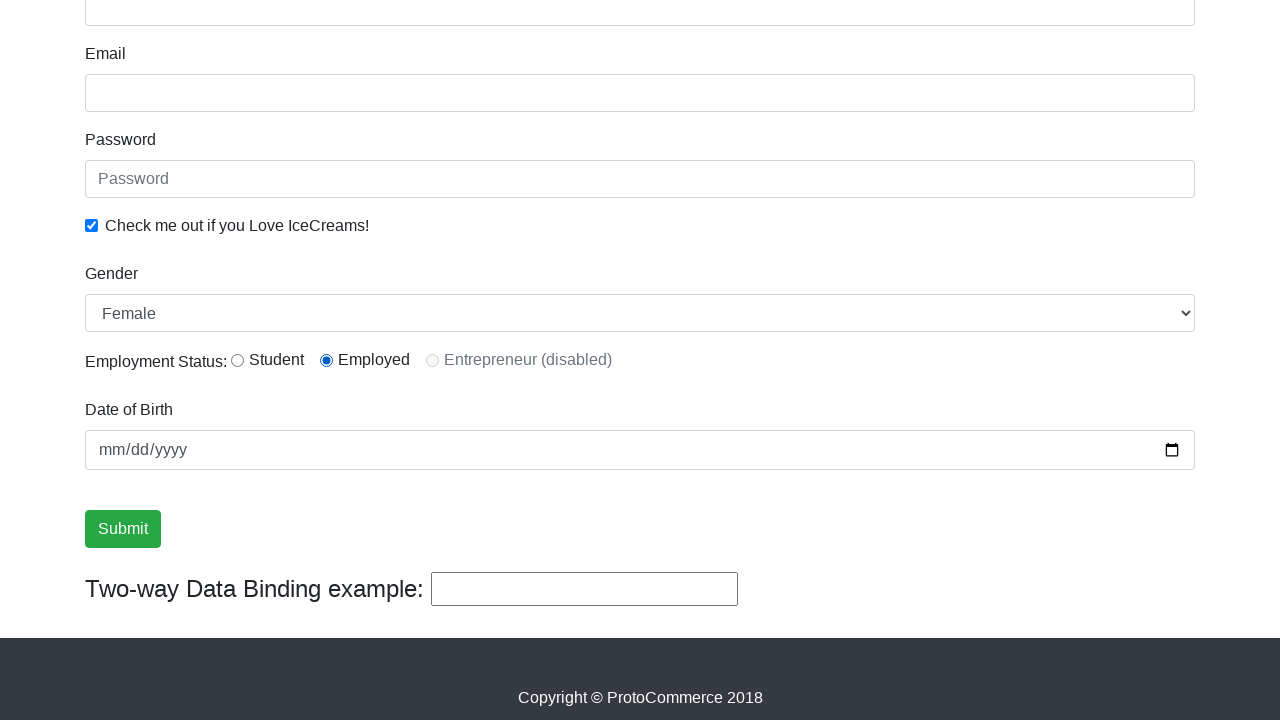

Filled password field with 'test@123' on internal:attr=[placeholder="Password"i]
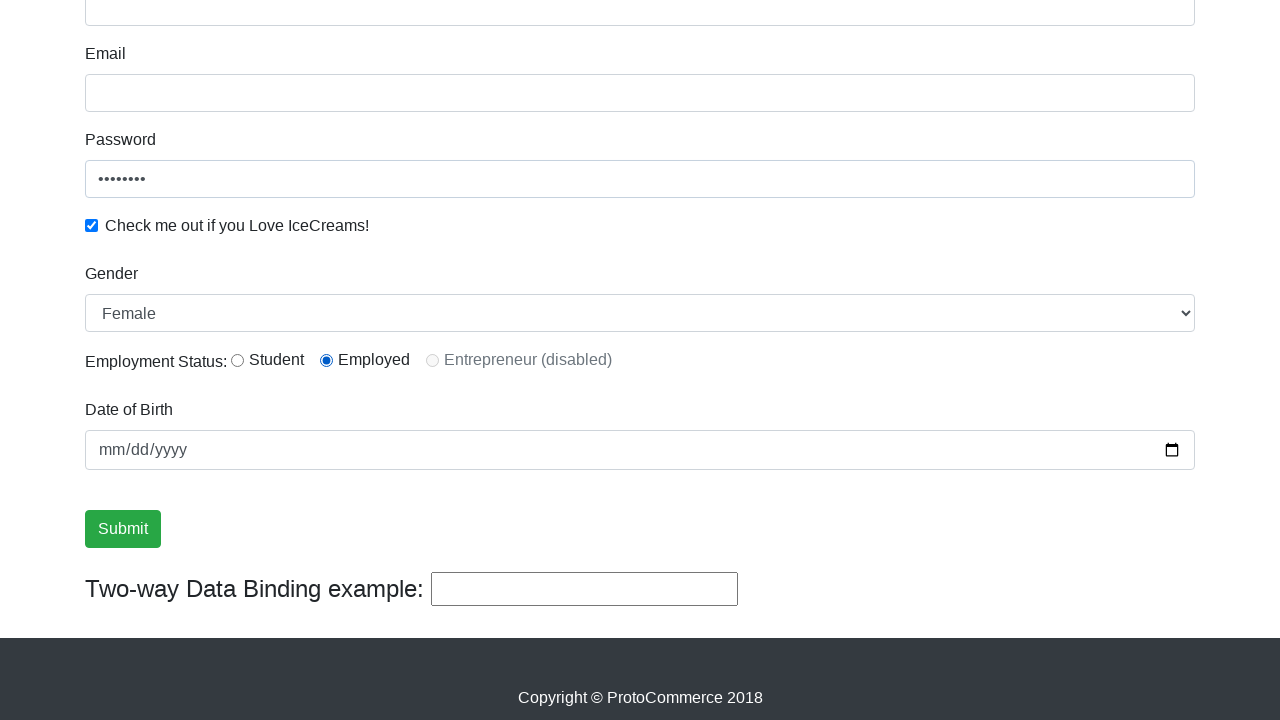

Clicked the Submit button at (123, 529) on internal:role=button[name="Submit"i]
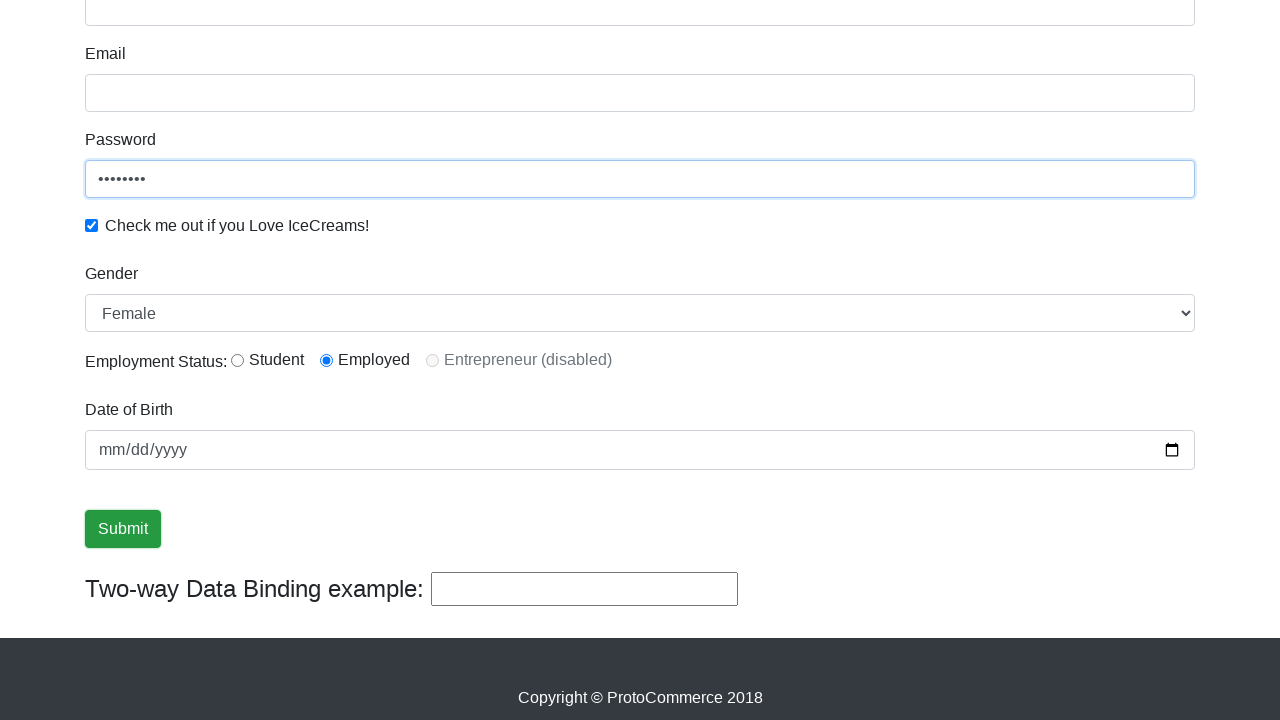

Form submission success message appeared
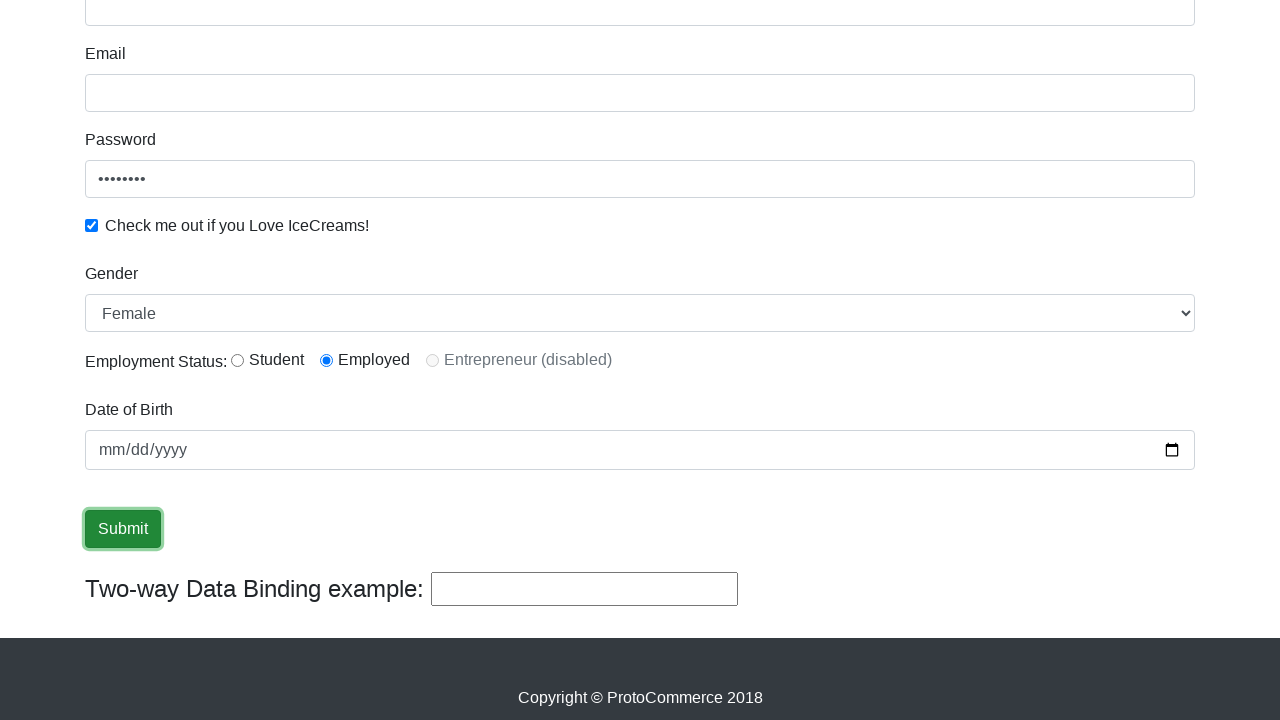

Clicked on Shop link to navigate to shop page at (349, 28) on internal:role=link[name="Shop"i]
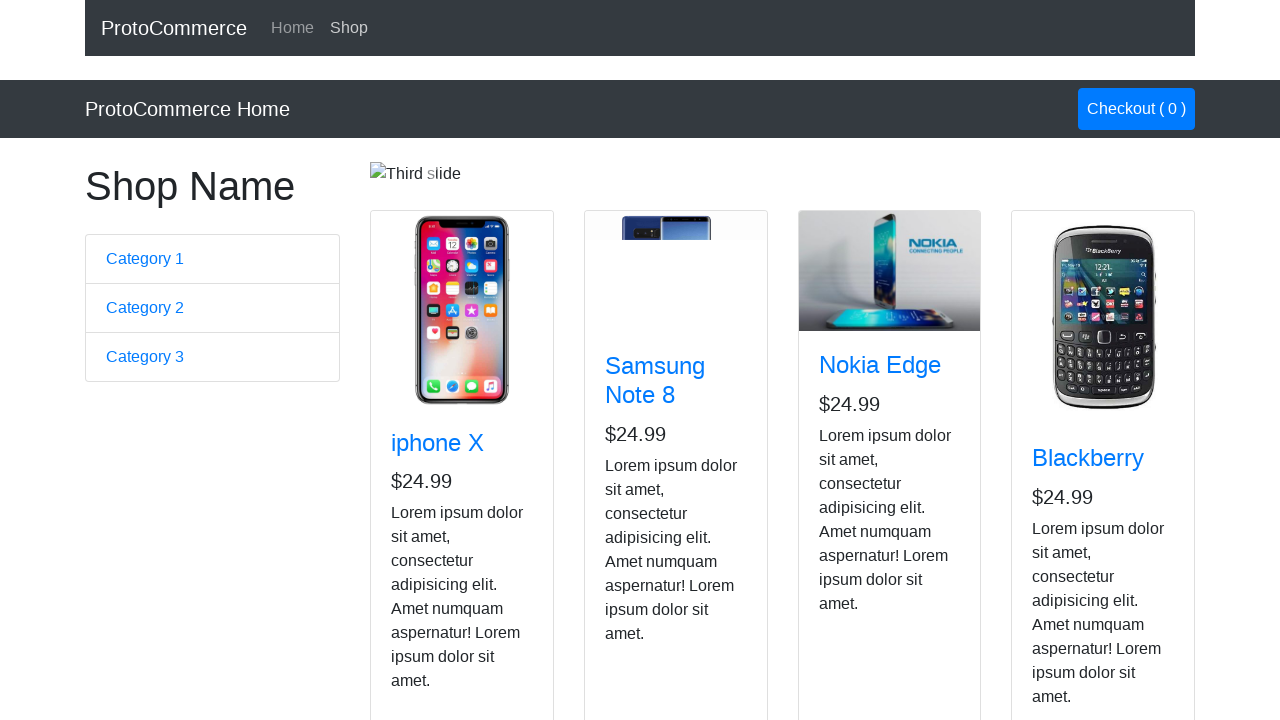

Clicked 'Add to cart' button for Nokia Edge product at (854, 528) on app-card >> internal:has-text="Nokia Edge"i >> internal:role=button
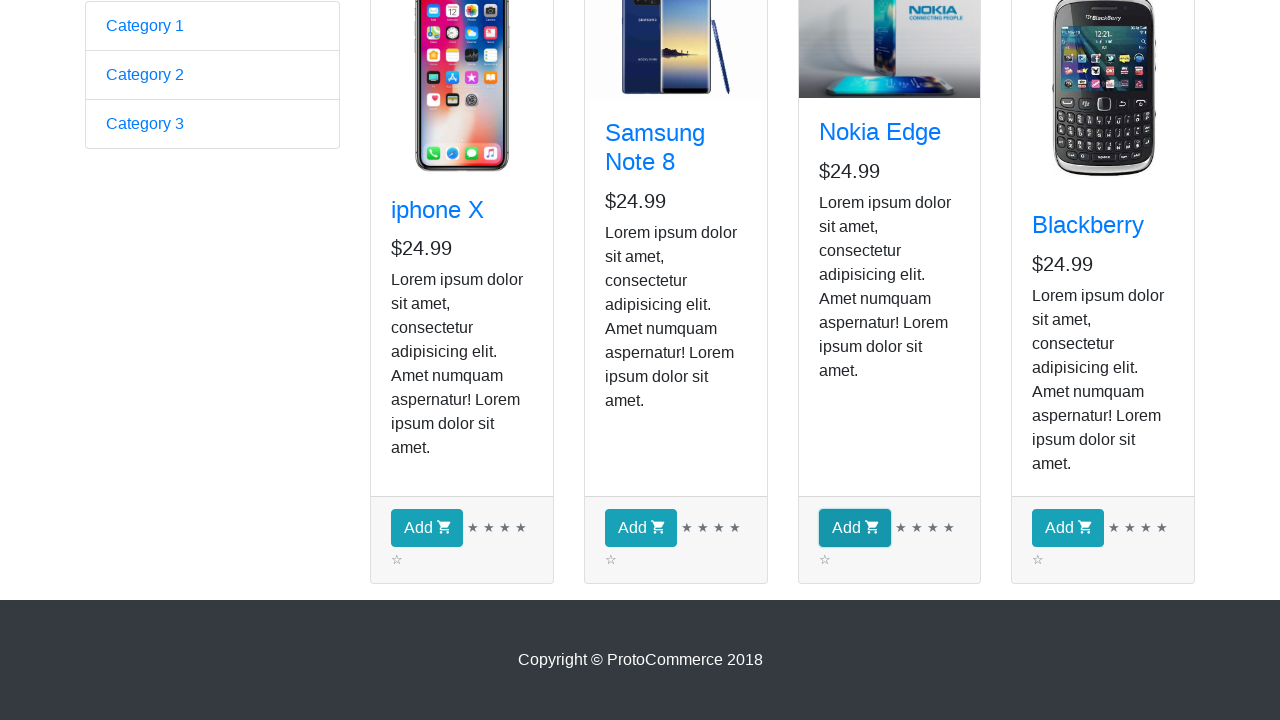

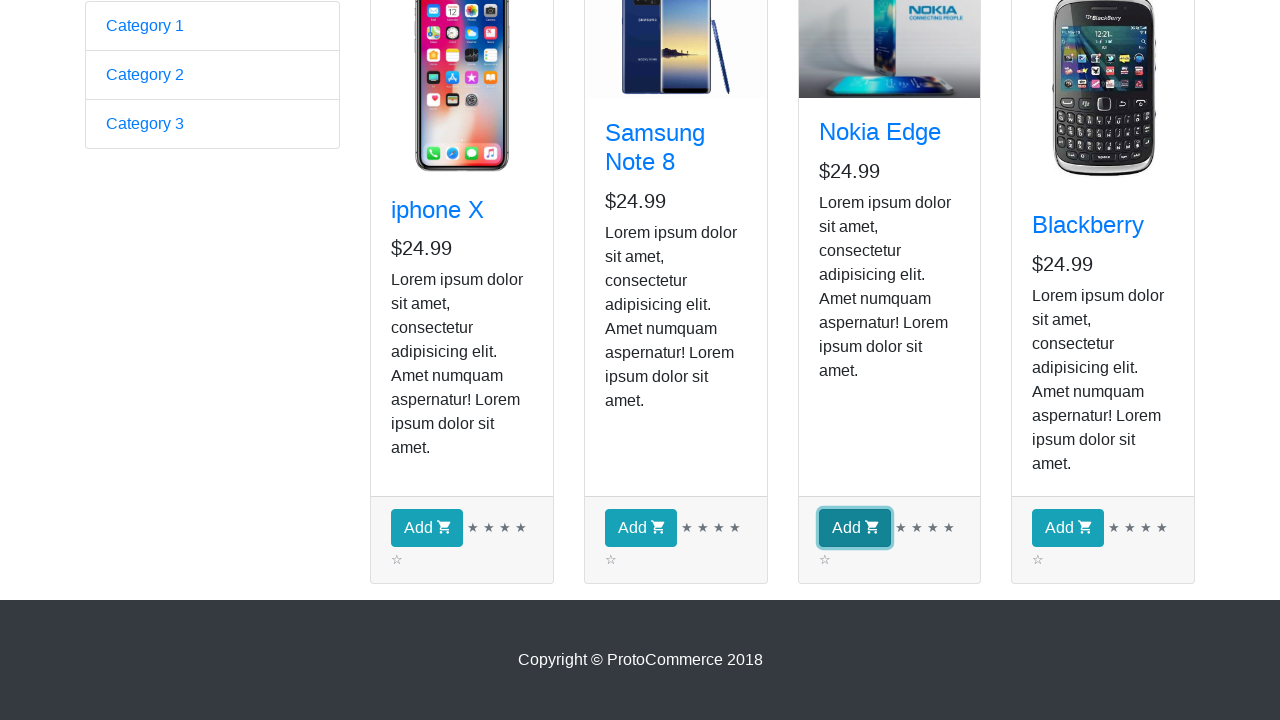